Tests form submission by clicking a dynamically calculated link text, then filling out a multi-field form with personal information (first name, last name, city, country) and submitting it.

Starting URL: http://suninjuly.github.io/find_link_text

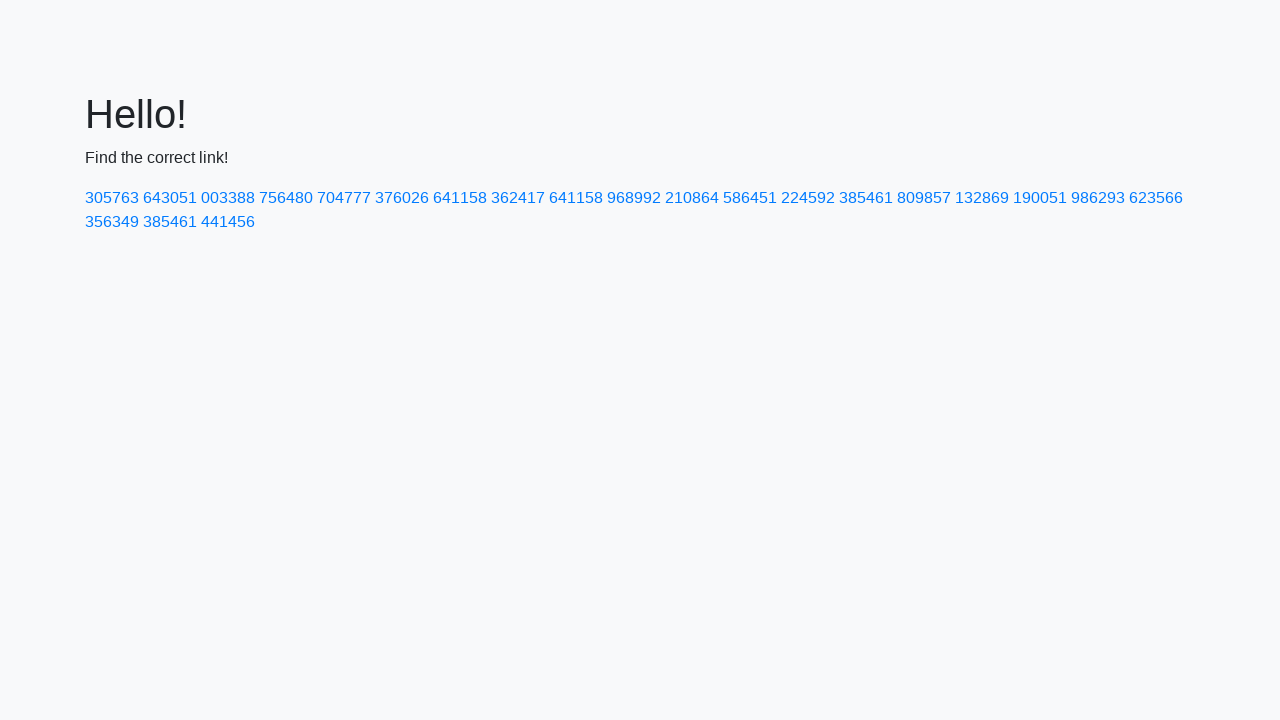

Clicked link with dynamically calculated text value: 224592 at (808, 198) on text=224592
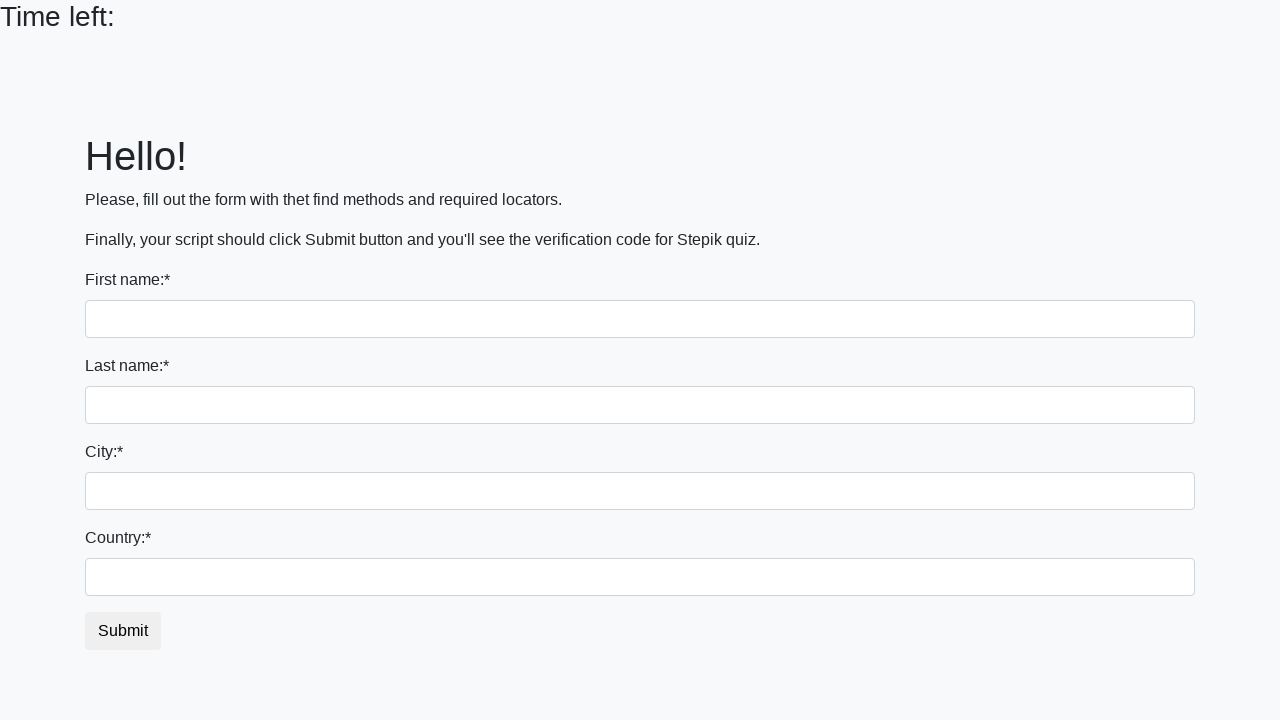

Filled first name field with 'Ivan' on input[name='first_name']
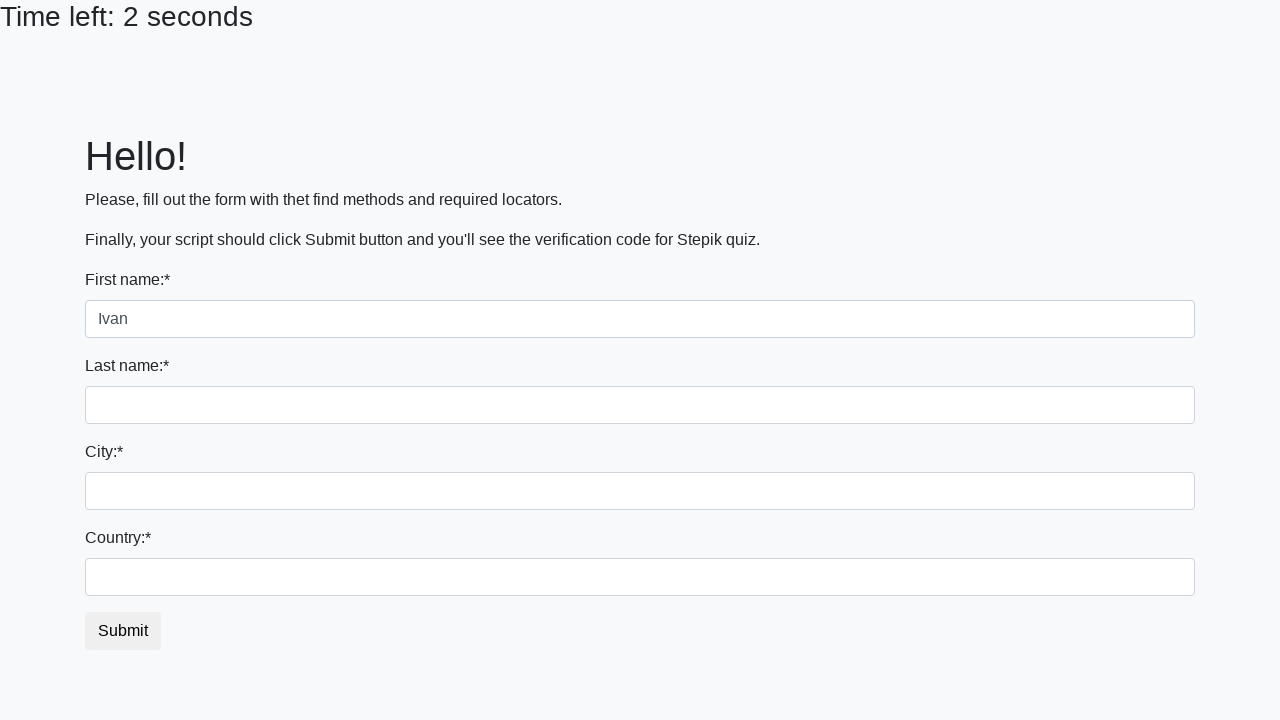

Filled last name field with 'Petrov' on input[name='last_name']
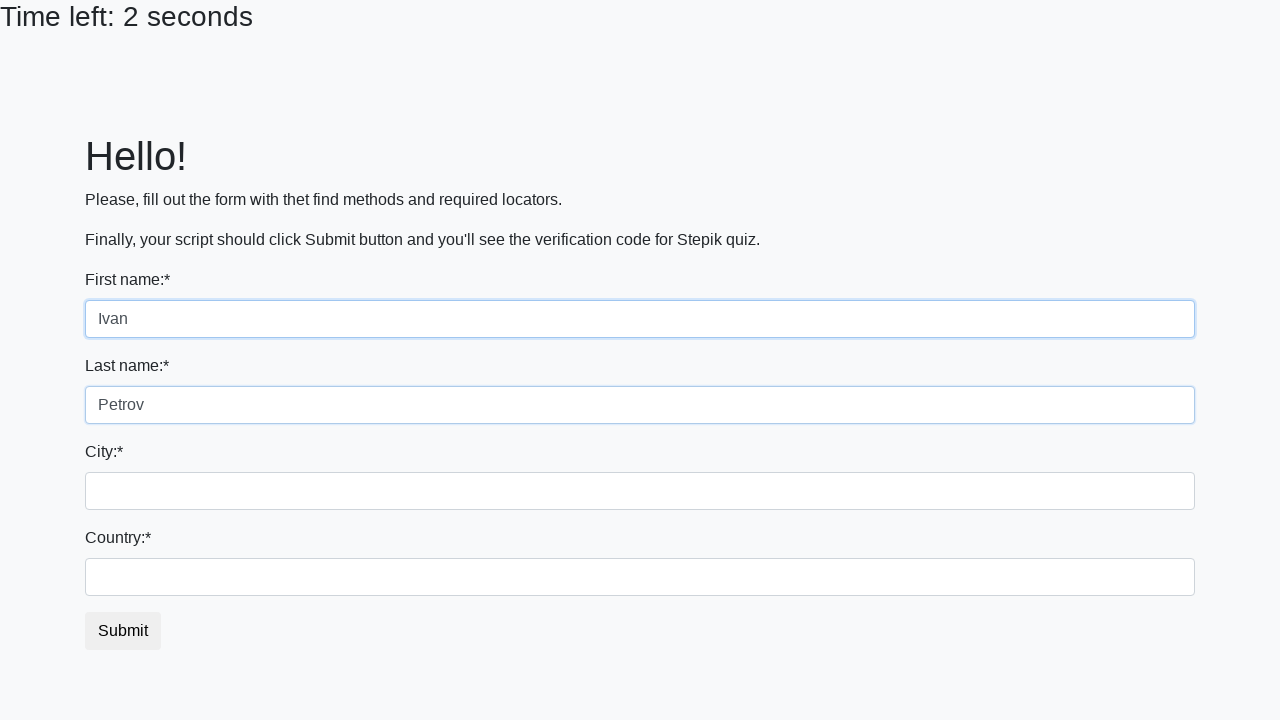

Filled city field with 'Smolensk' on .city
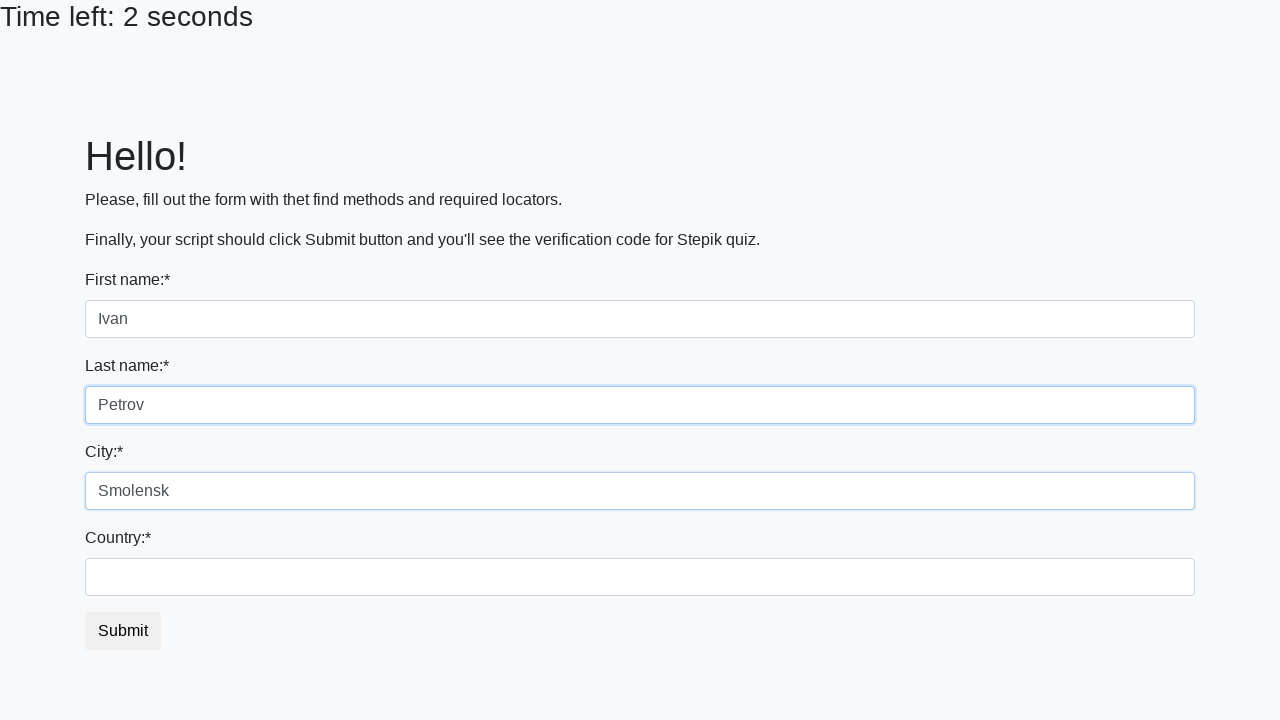

Filled country field with 'Russia' on #country
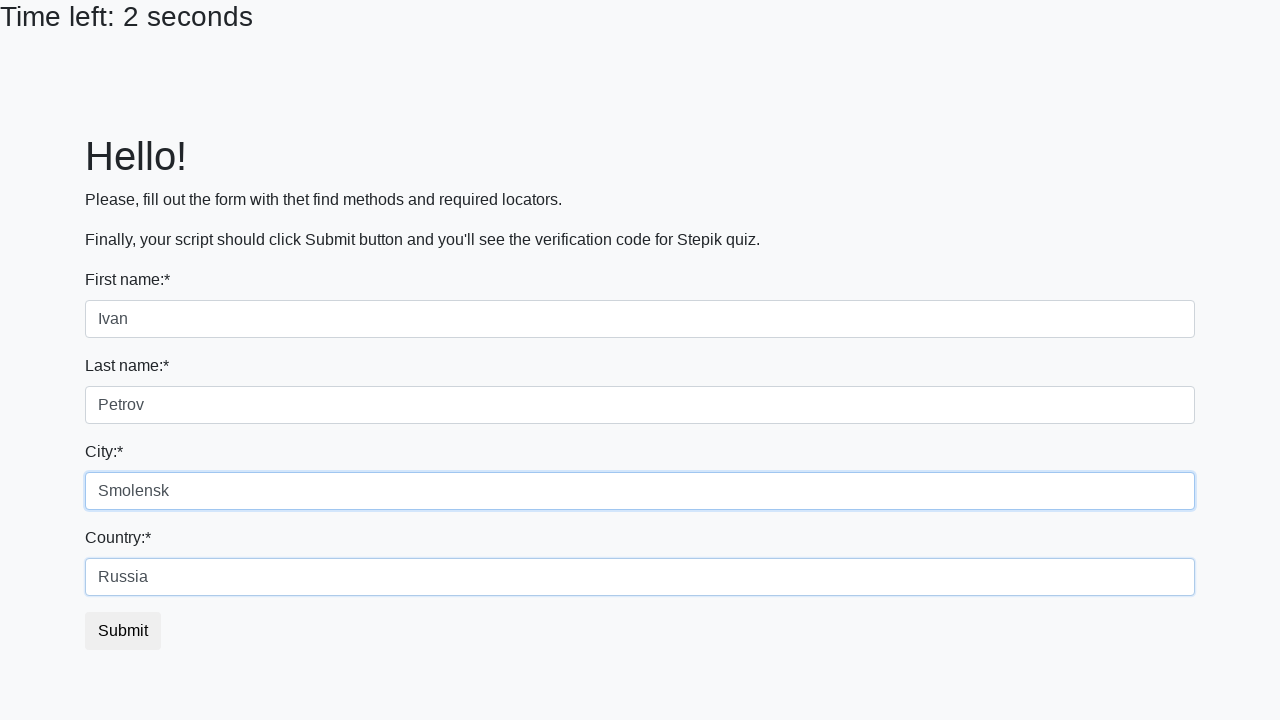

Clicked form submit button at (123, 631) on button.btn
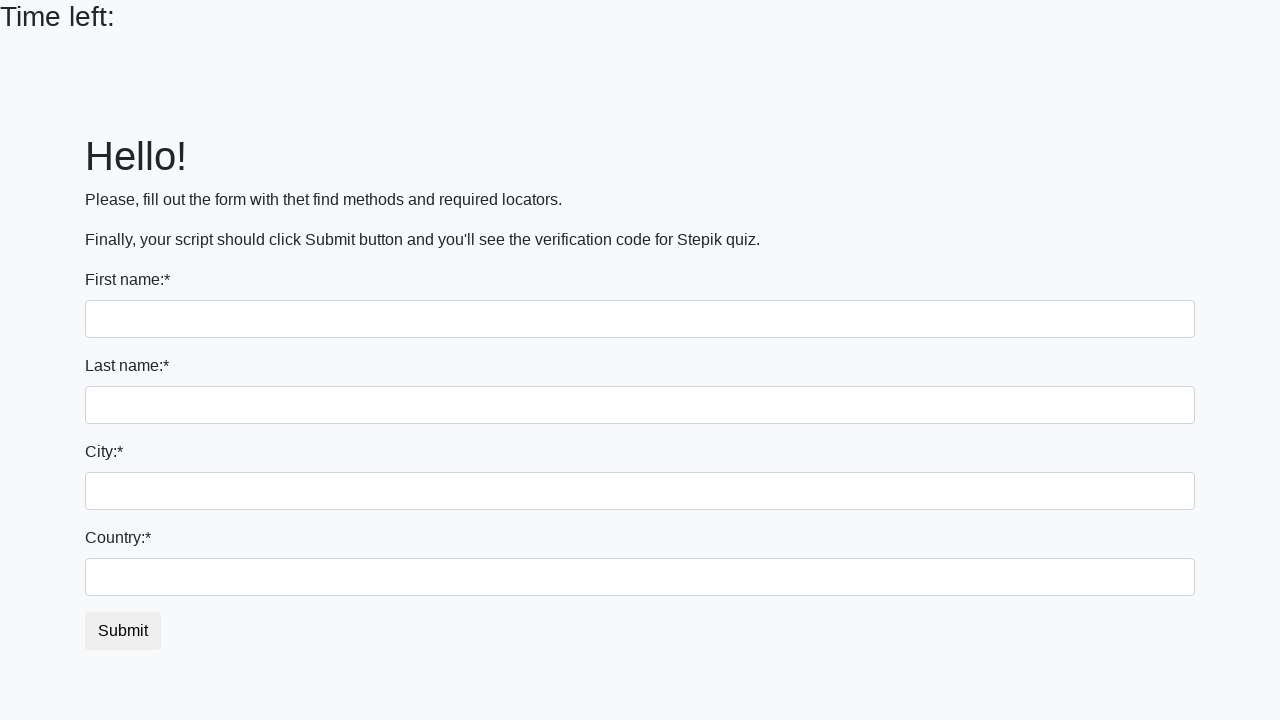

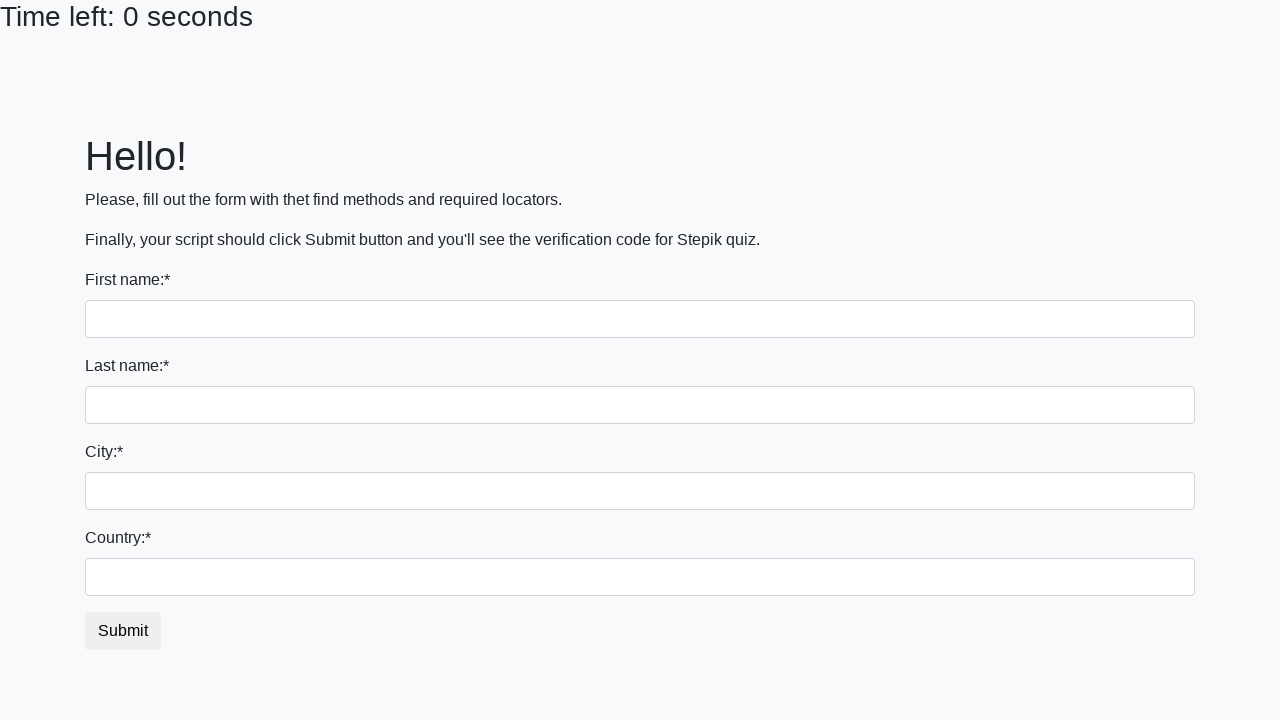